Tests double-click functionality on a W3Schools demo page by double-clicking text and verifying the style changes to red

Starting URL: https://www.w3schools.com/tags/tryit.asp?filename=tryhtml5_ev_ondblclick2

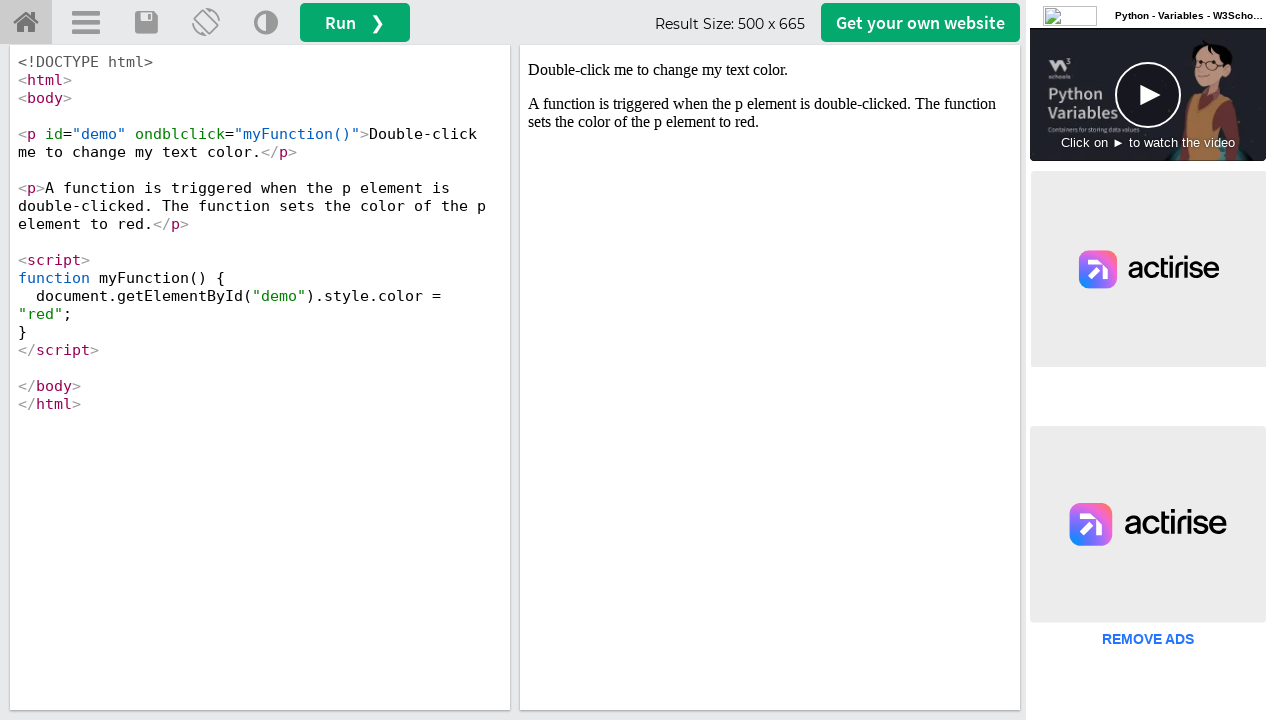

Switched to iframeResult frame containing the demo
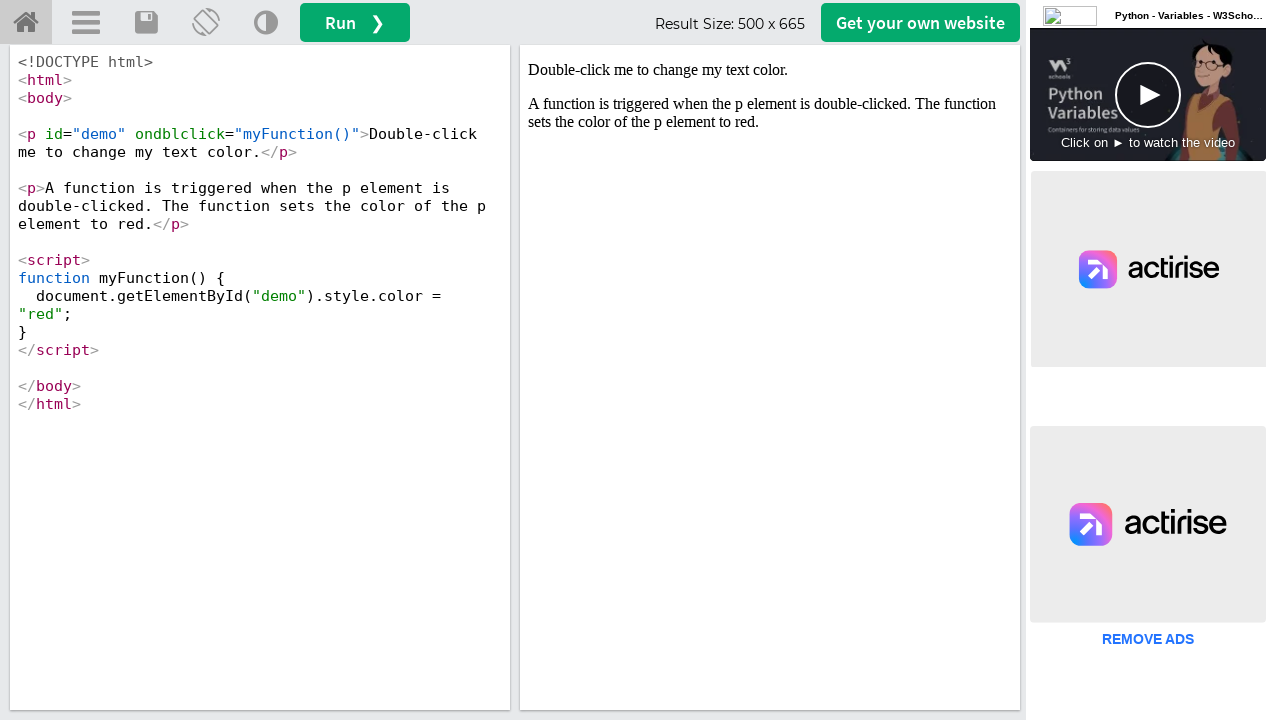

Located the demo text element with id 'demo'
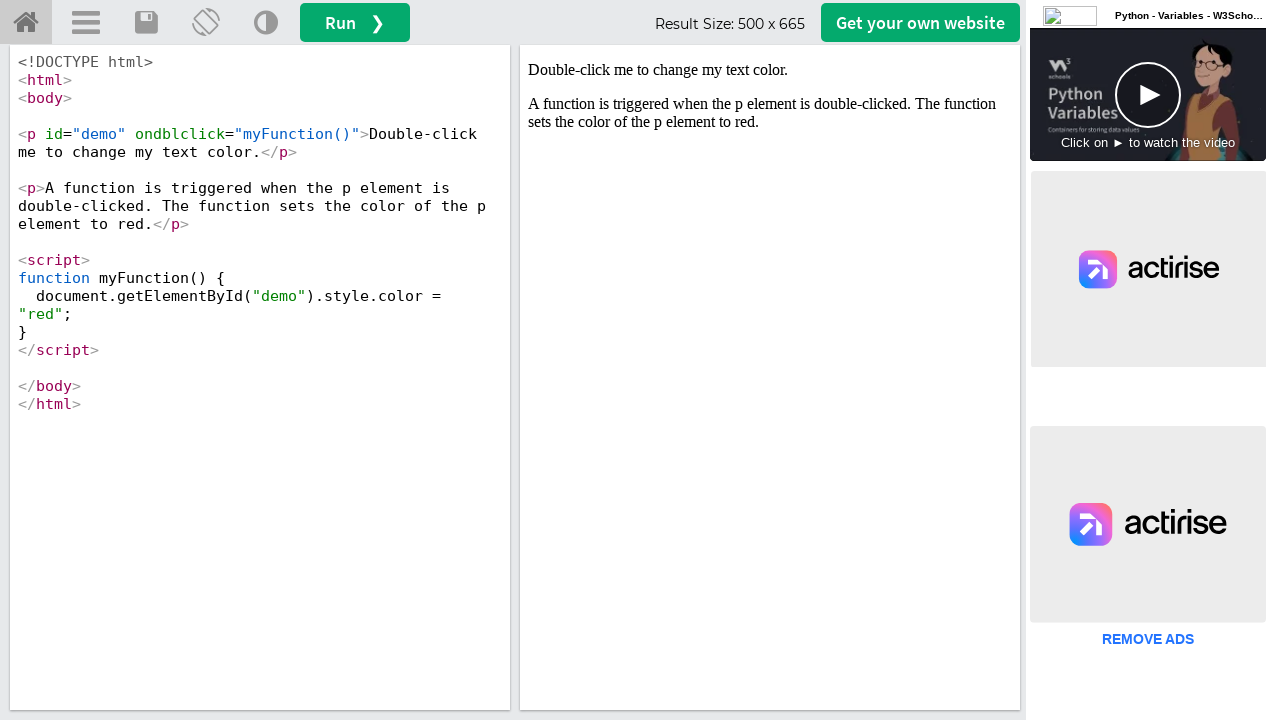

Double-clicked the demo text element at (770, 70) on #demo
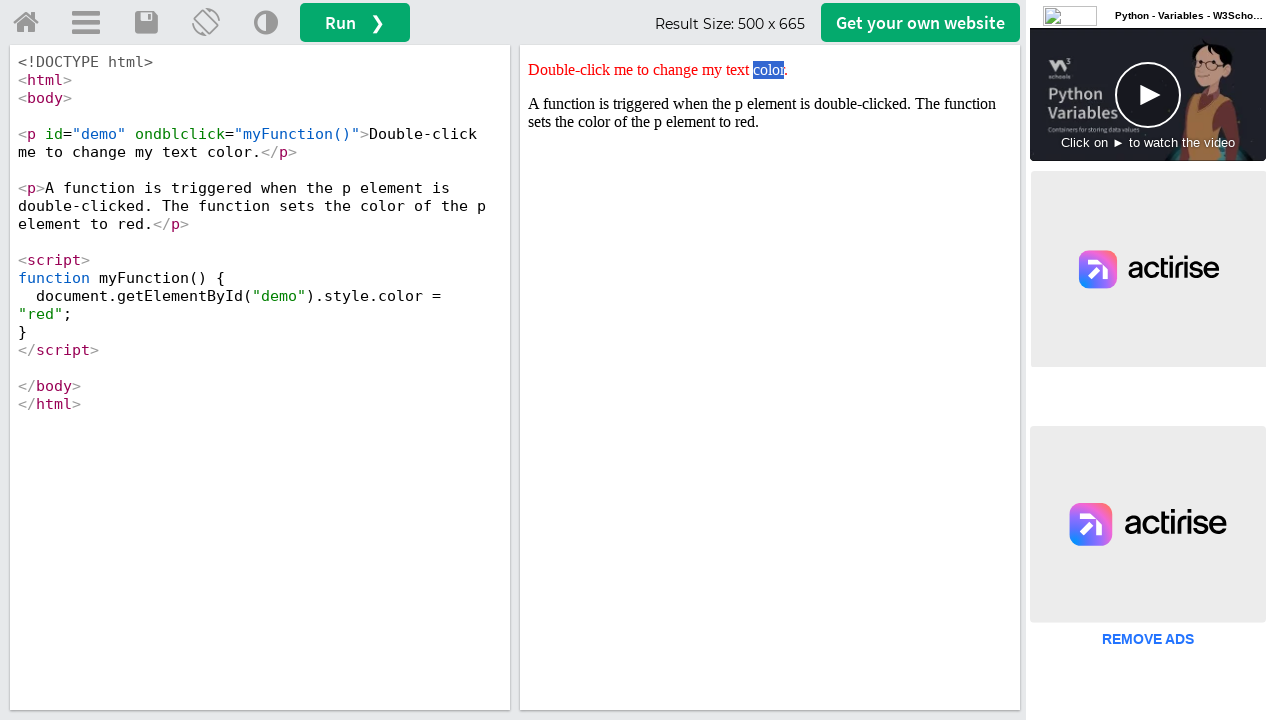

Retrieved style attribute from demo text element
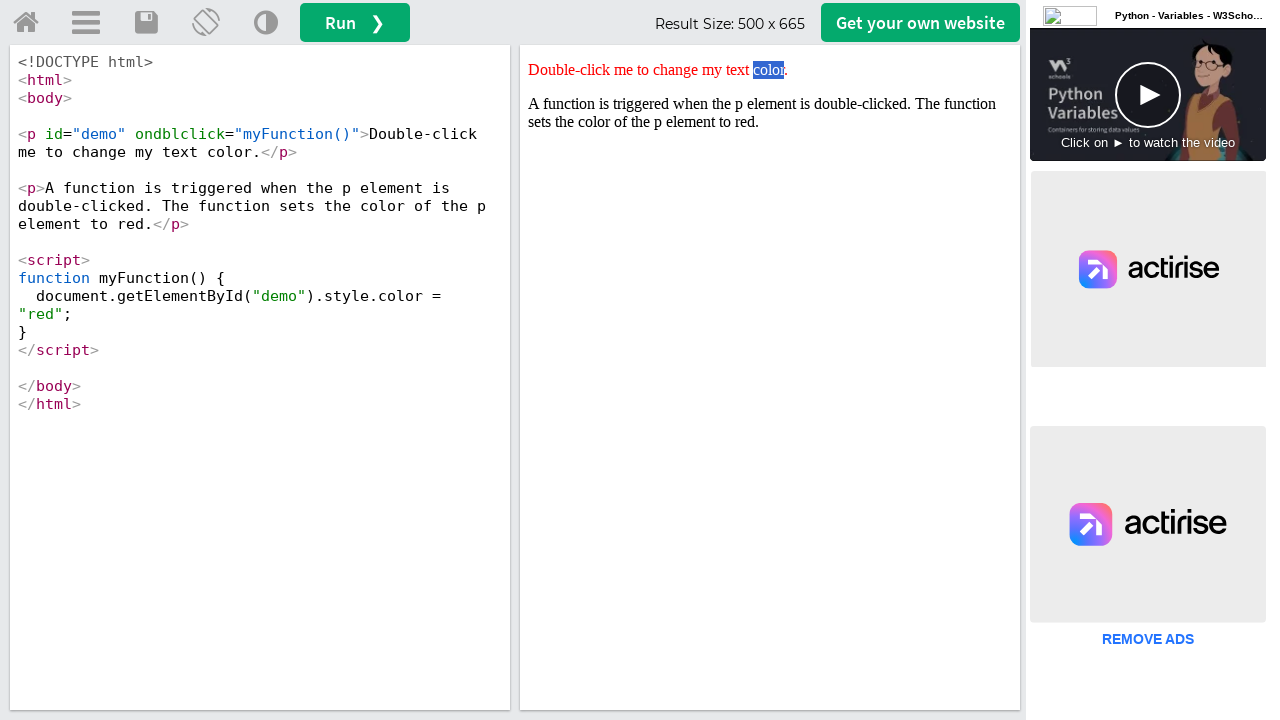

Verified that style attribute contains 'red' - double-click test passed
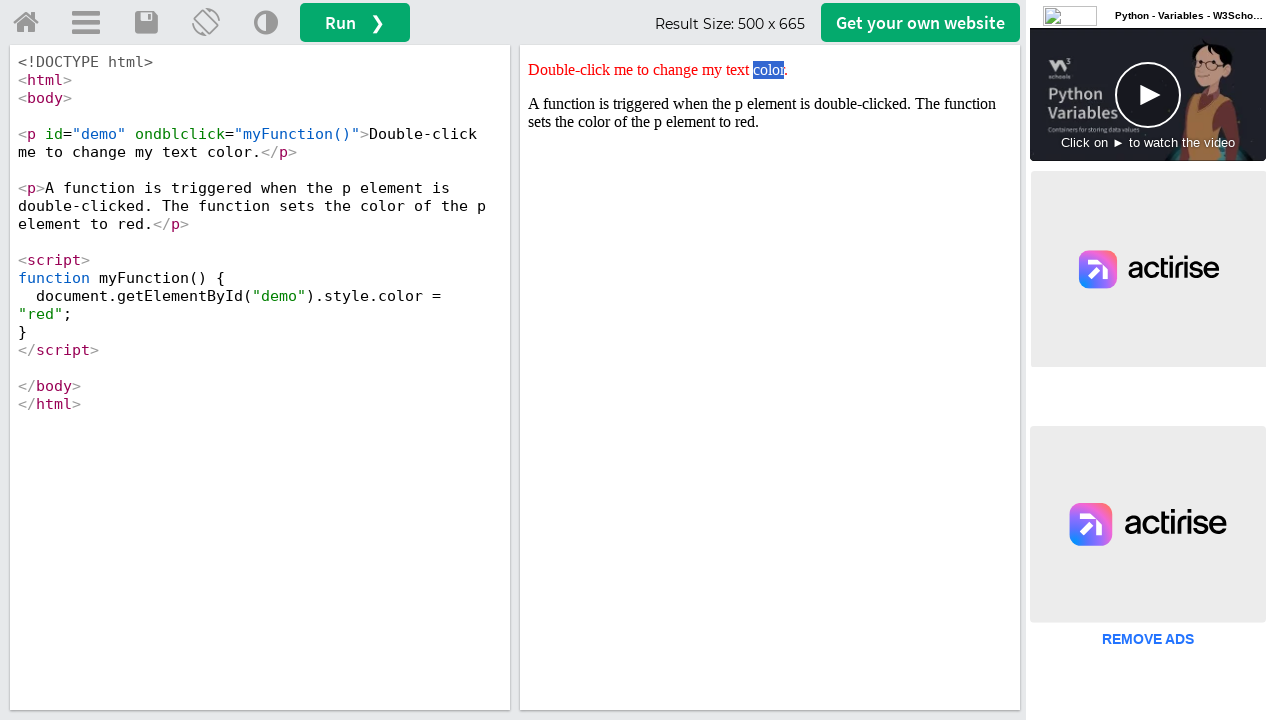

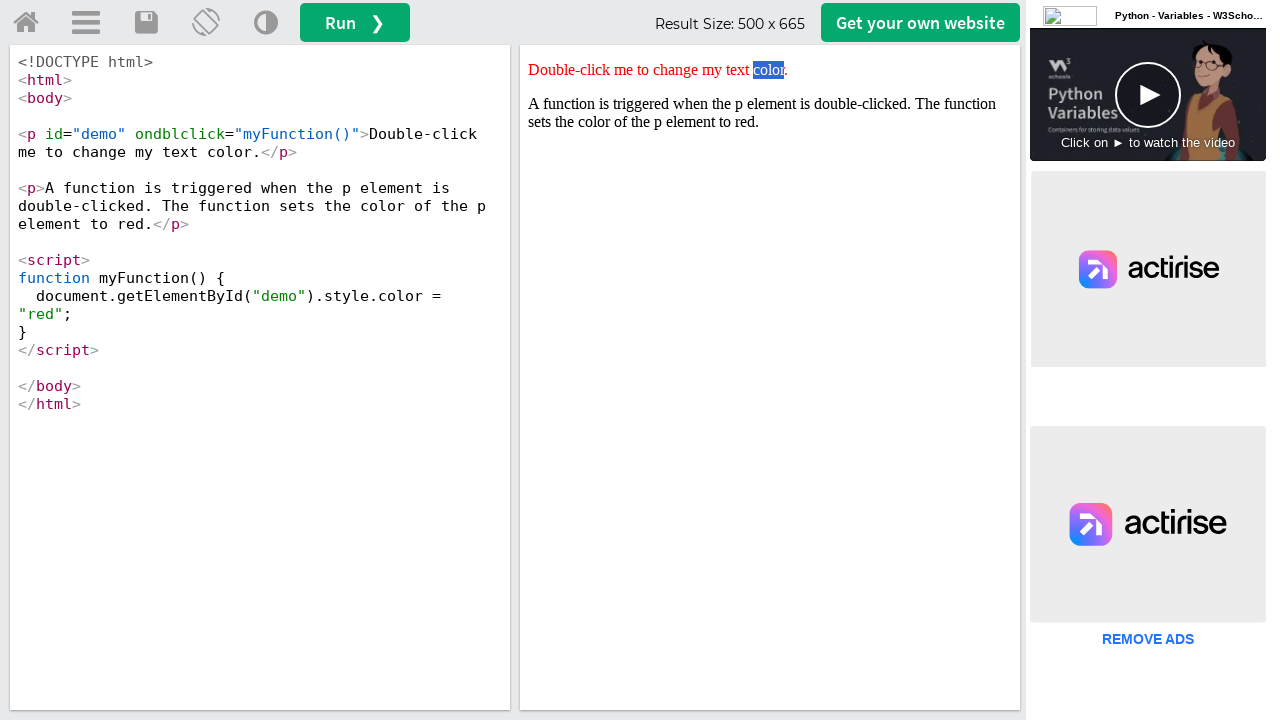